Tests alert handling by clicking a button that triggers an alert, accepting the alert, and verifying the alert text

Starting URL: https://omayo.blogspot.com/

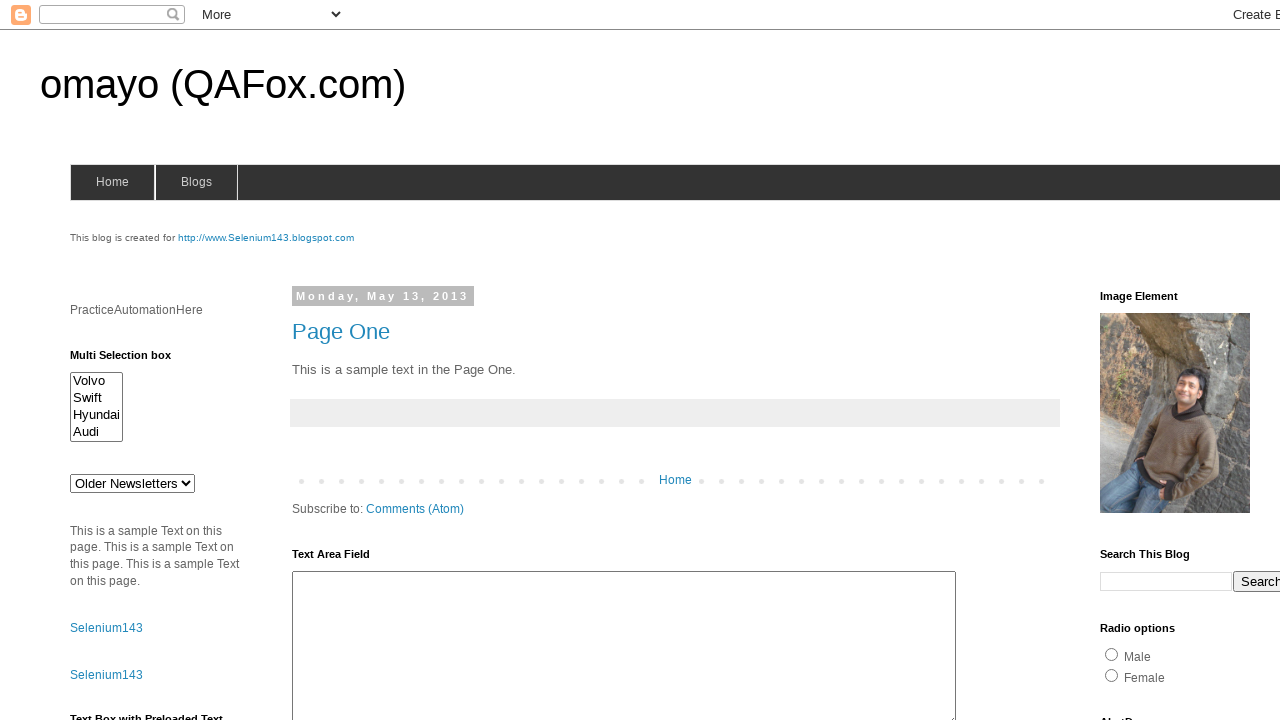

Set up dialog handler to capture and accept alerts
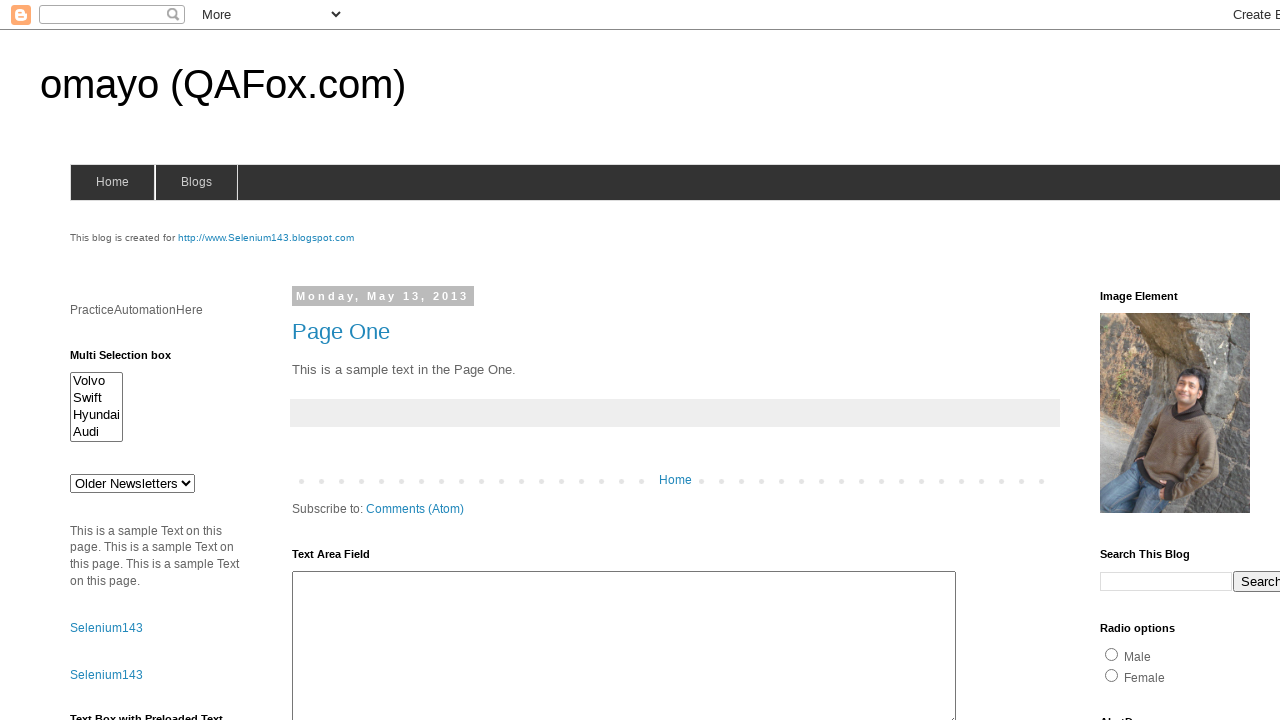

Clicked alert button to trigger alert at (155, 360) on #alert2
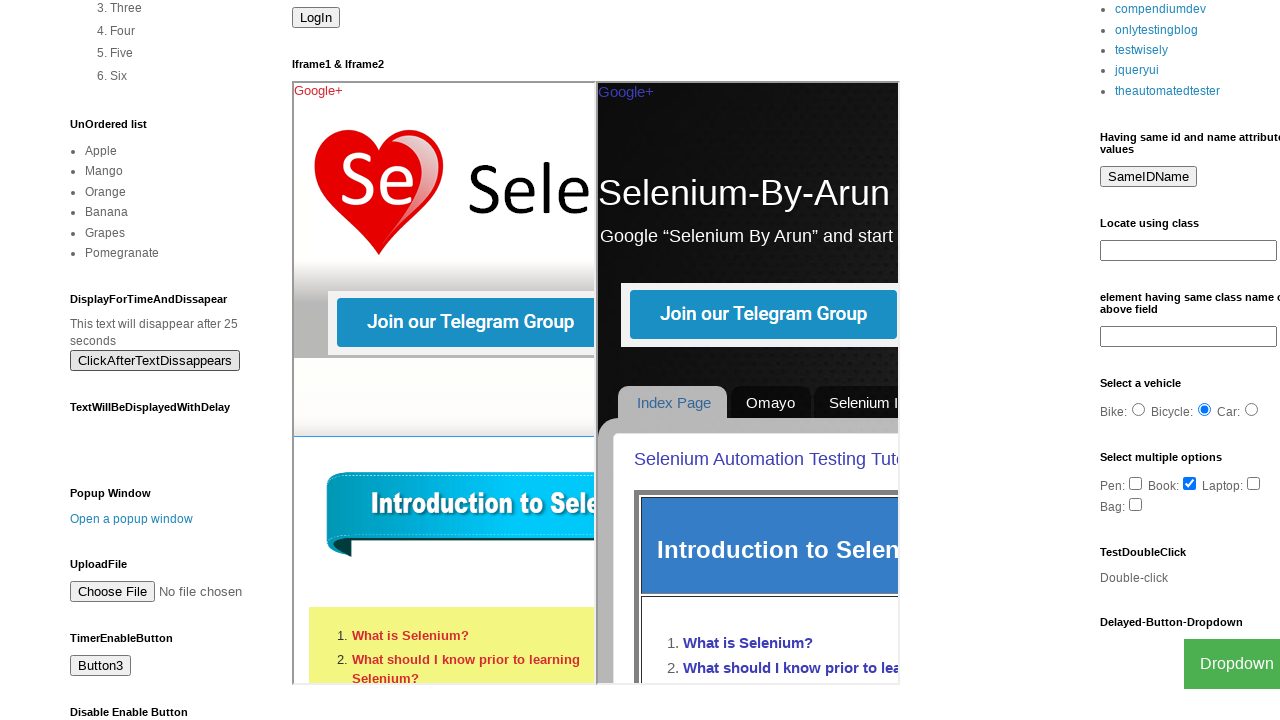

Waited for alert to be processed
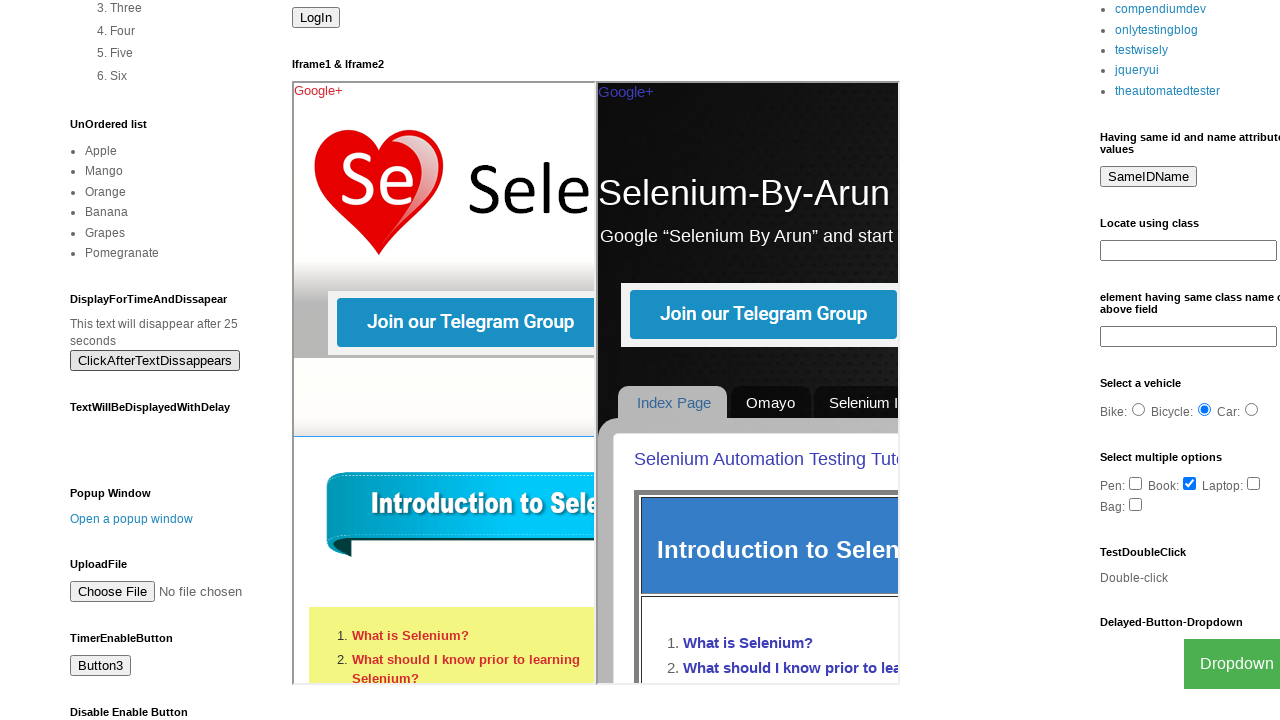

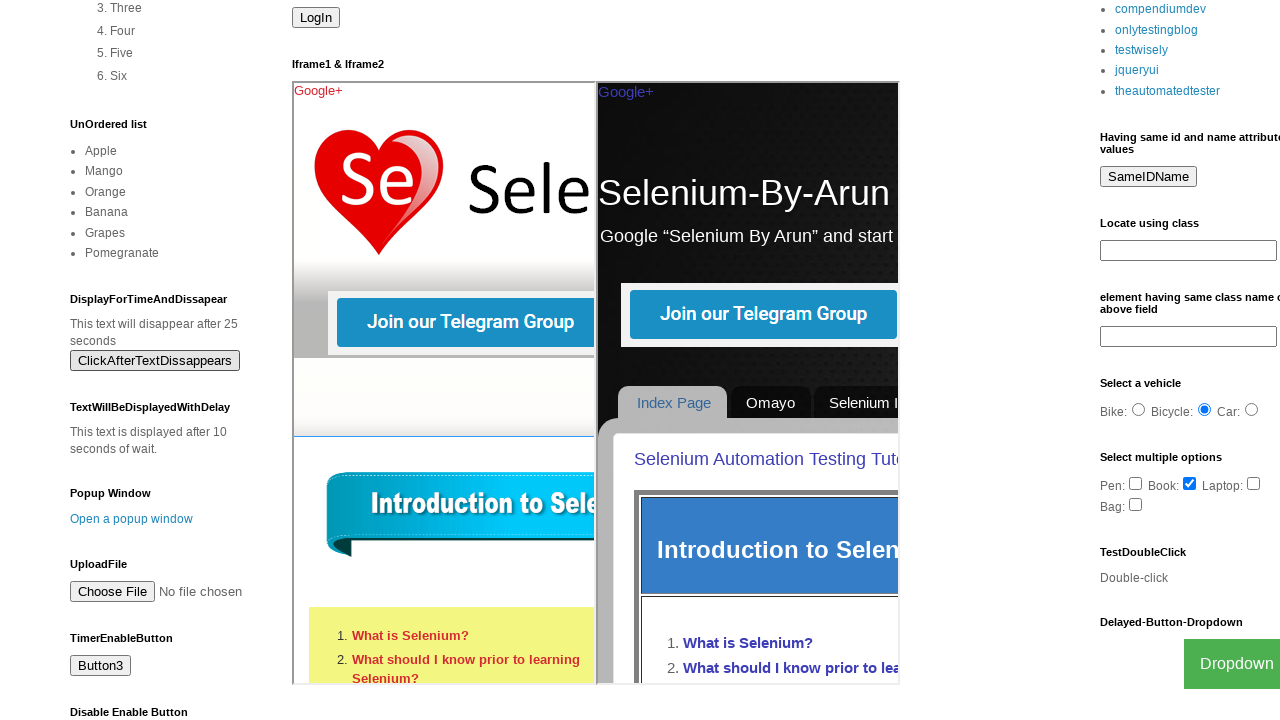